Tests a contact form by filling in personal details (first name, last name, email, mobile number, company) and submitting the form, then accepting the confirmation alert.

Starting URL: http://only-testing-blog.blogspot.com/2014/05/form.html

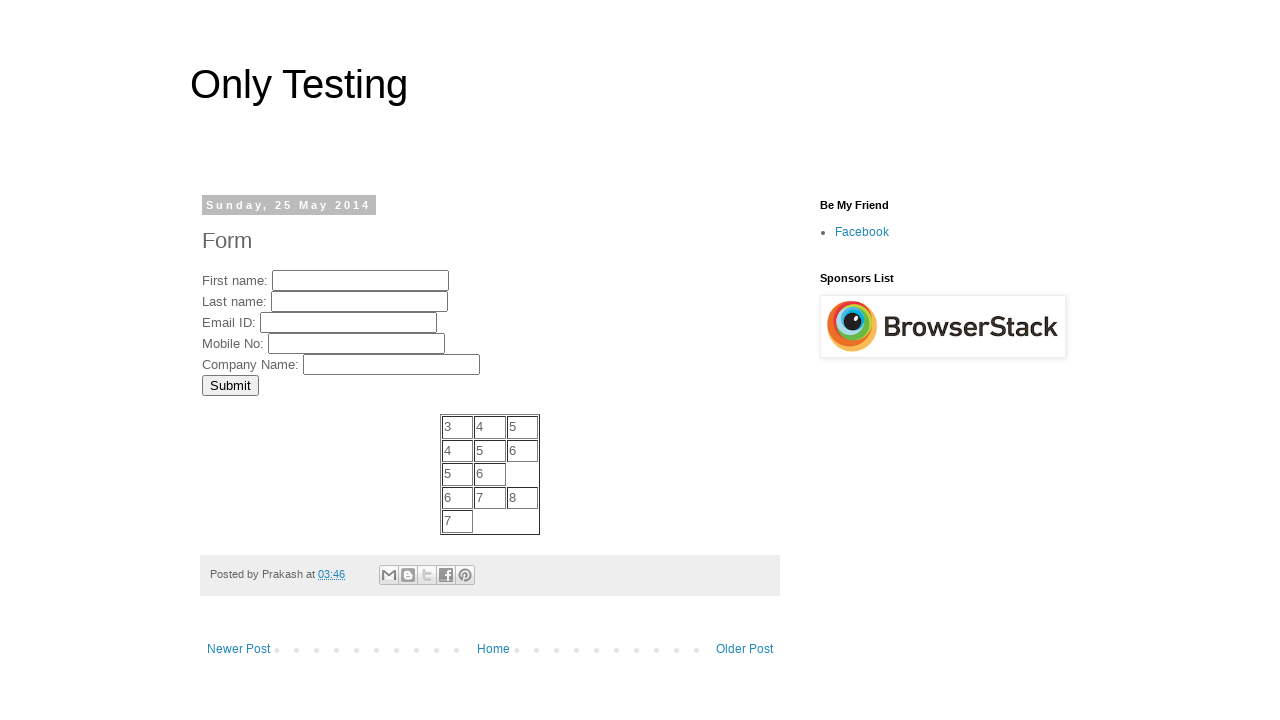

Filled first name field with 'Michael' on input[name='FirstName']
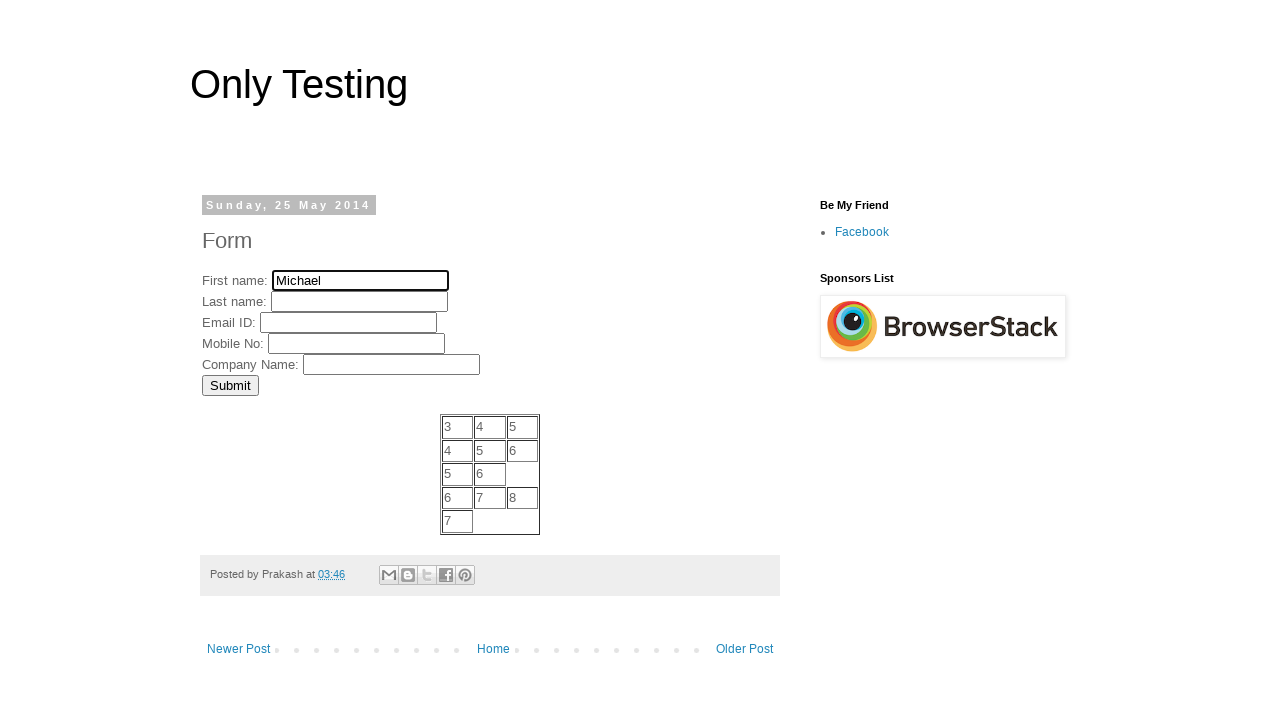

Filled last name field with 'Thompson' on input[name='LastName']
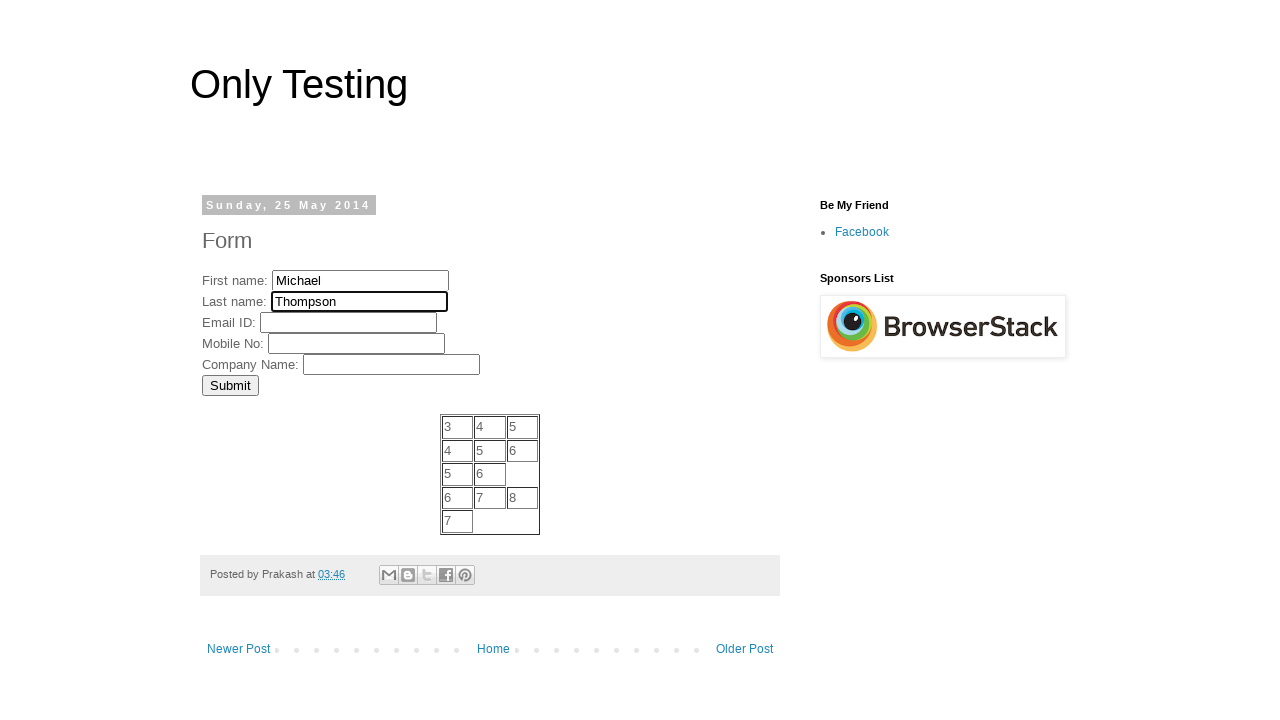

Filled email field with 'michael.thompson@testmail.com' on input[name='EmailID']
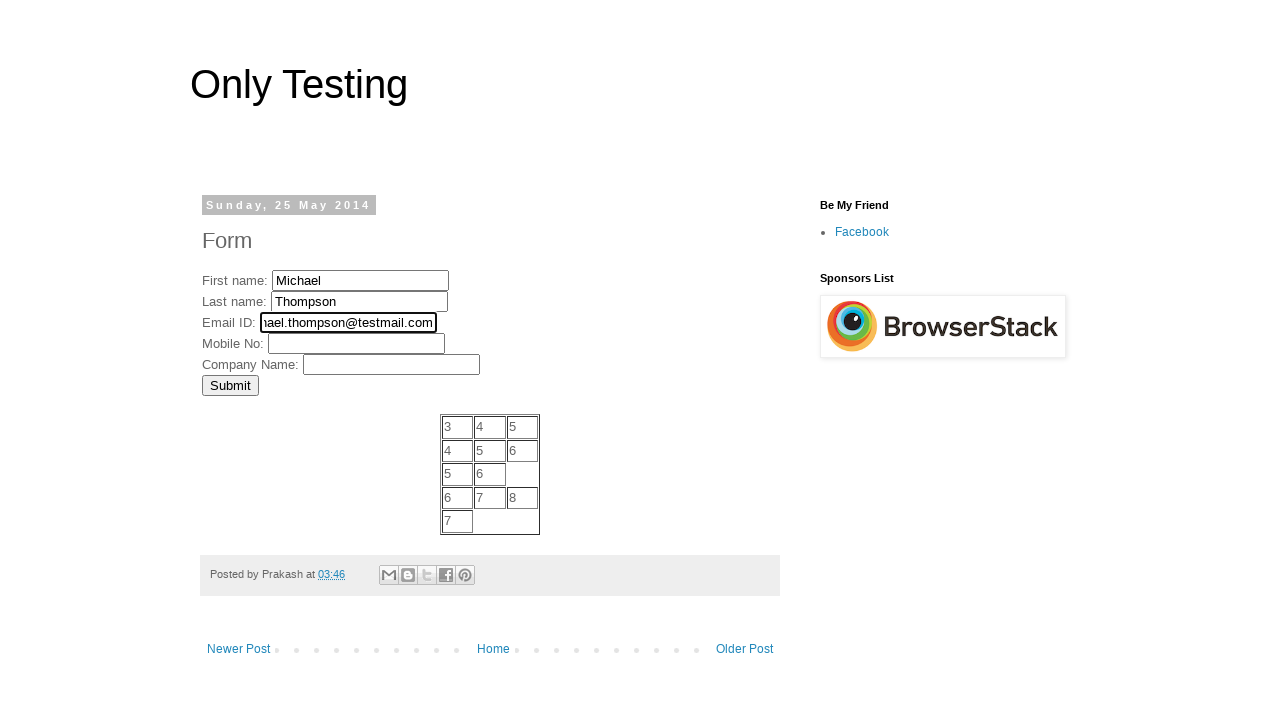

Filled mobile number field with '5551234567' on input[name='MobNo']
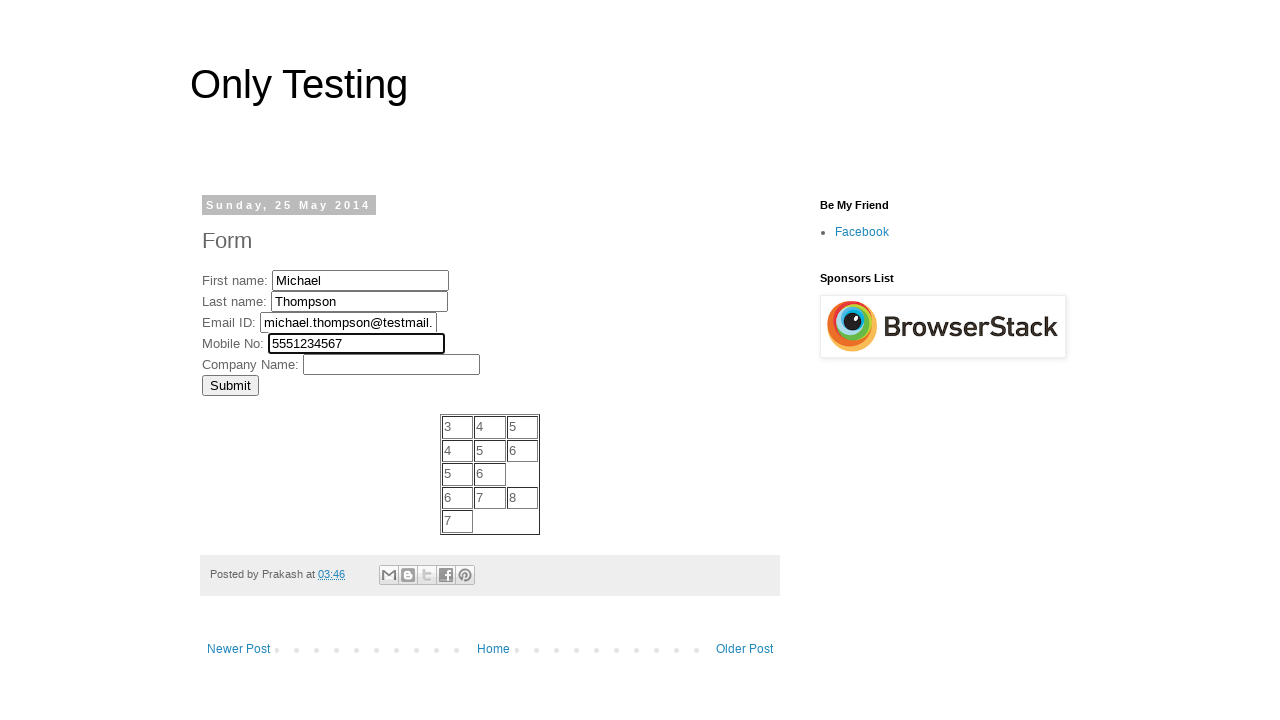

Filled company field with 'Acme Corporation' on input[name='Company']
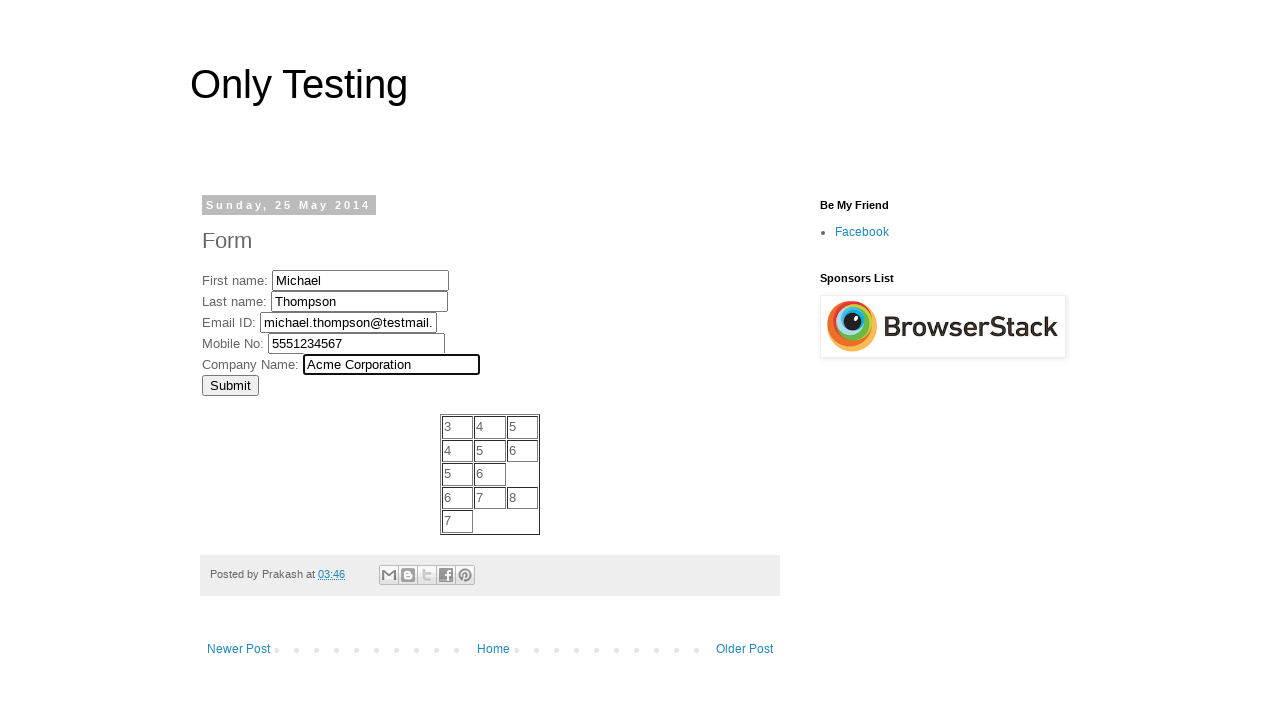

Clicked submit button at (230, 385) on input[value='Submit']
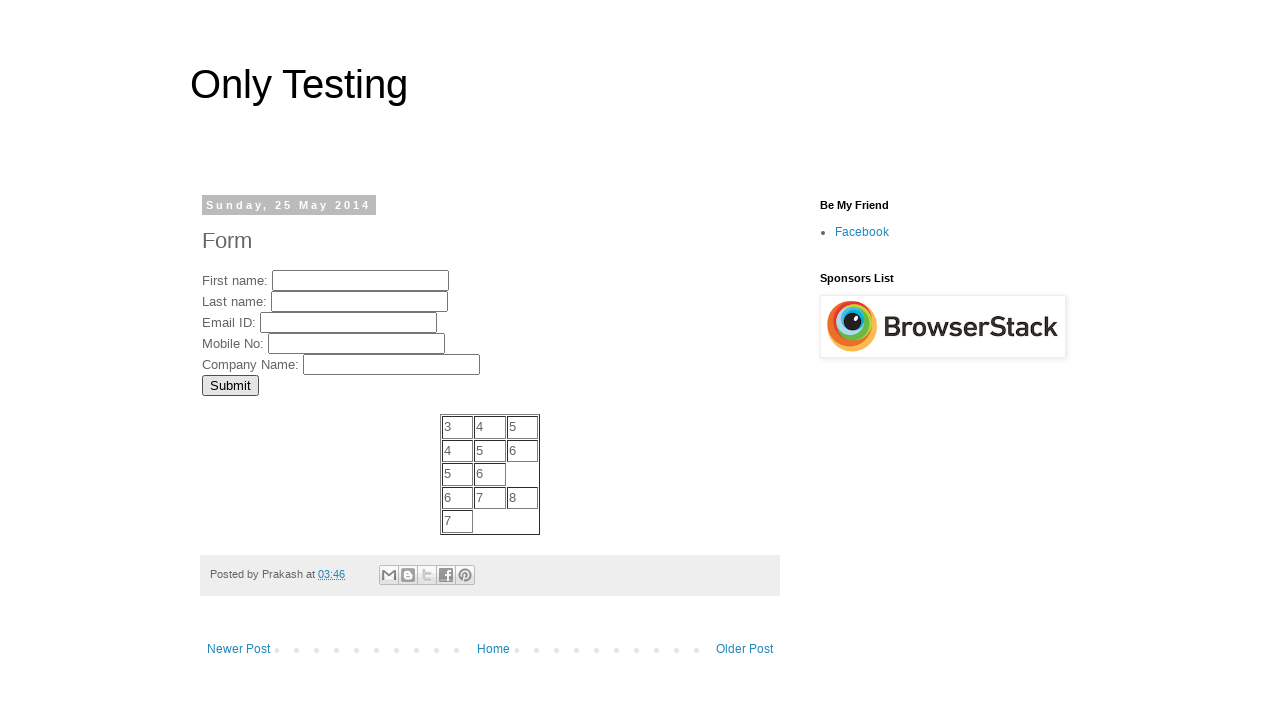

Set up dialog handler to accept confirmation alert
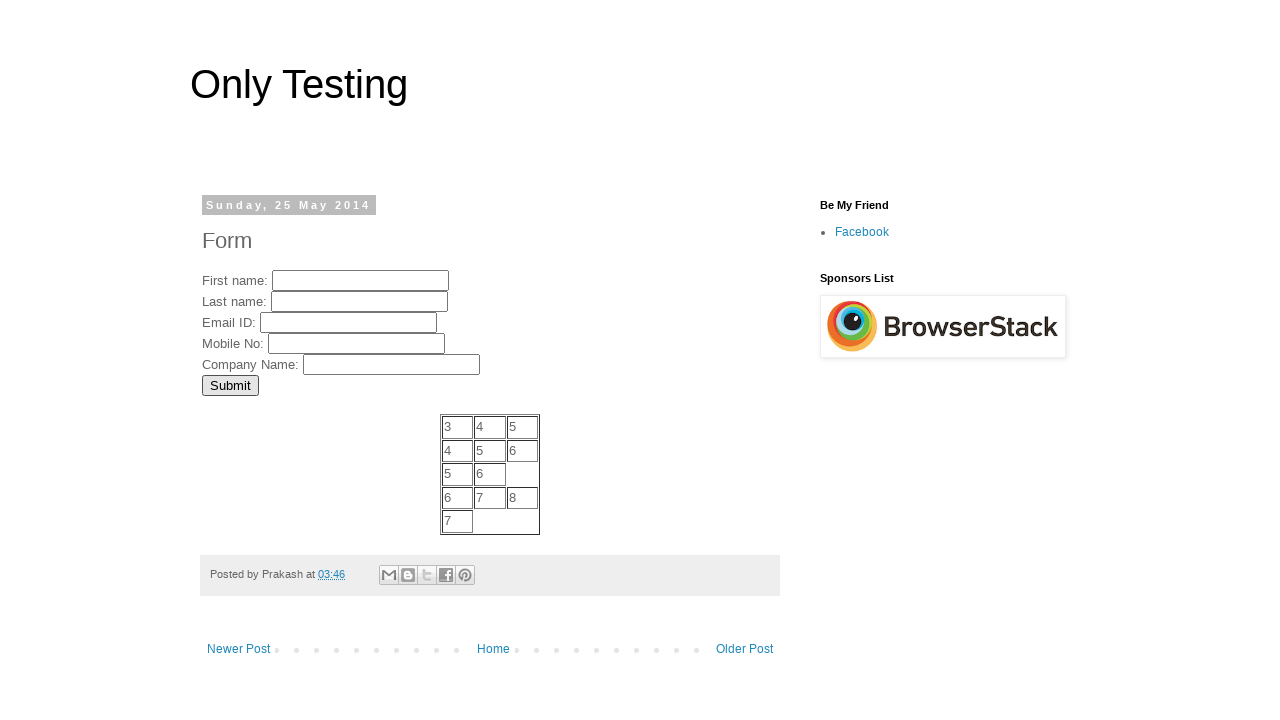

Waited 1 second for post-submit actions to complete
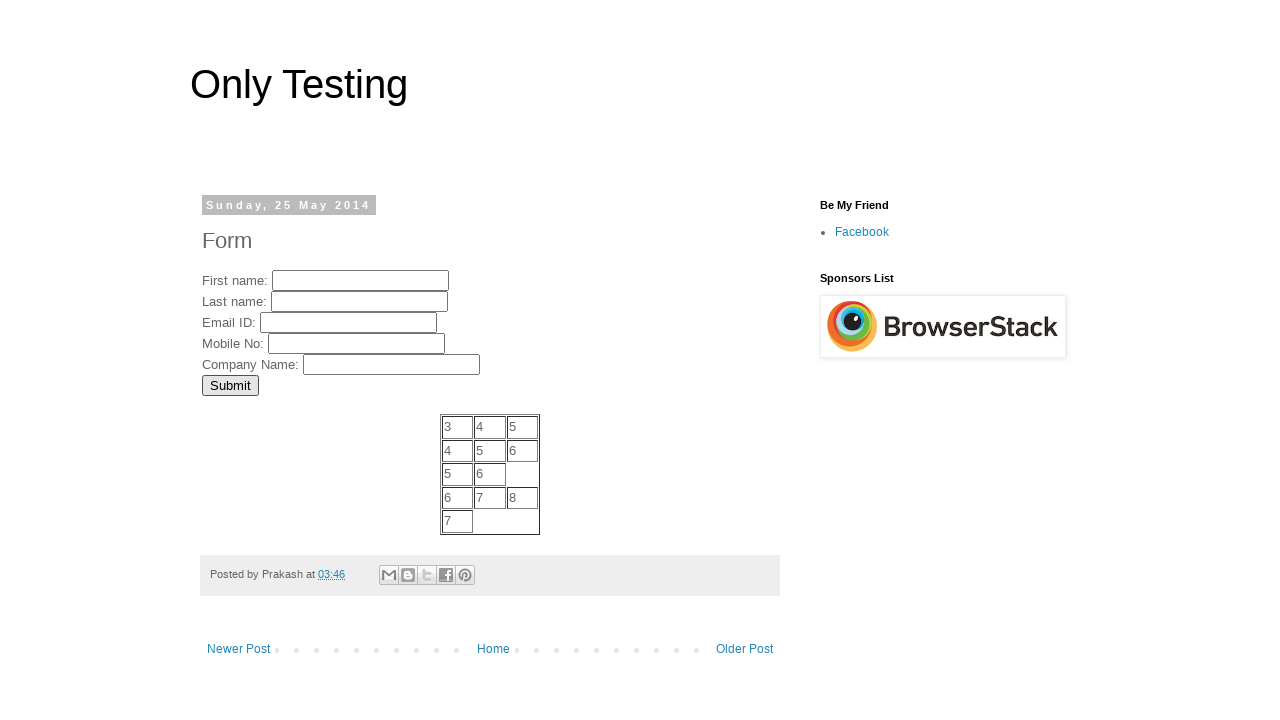

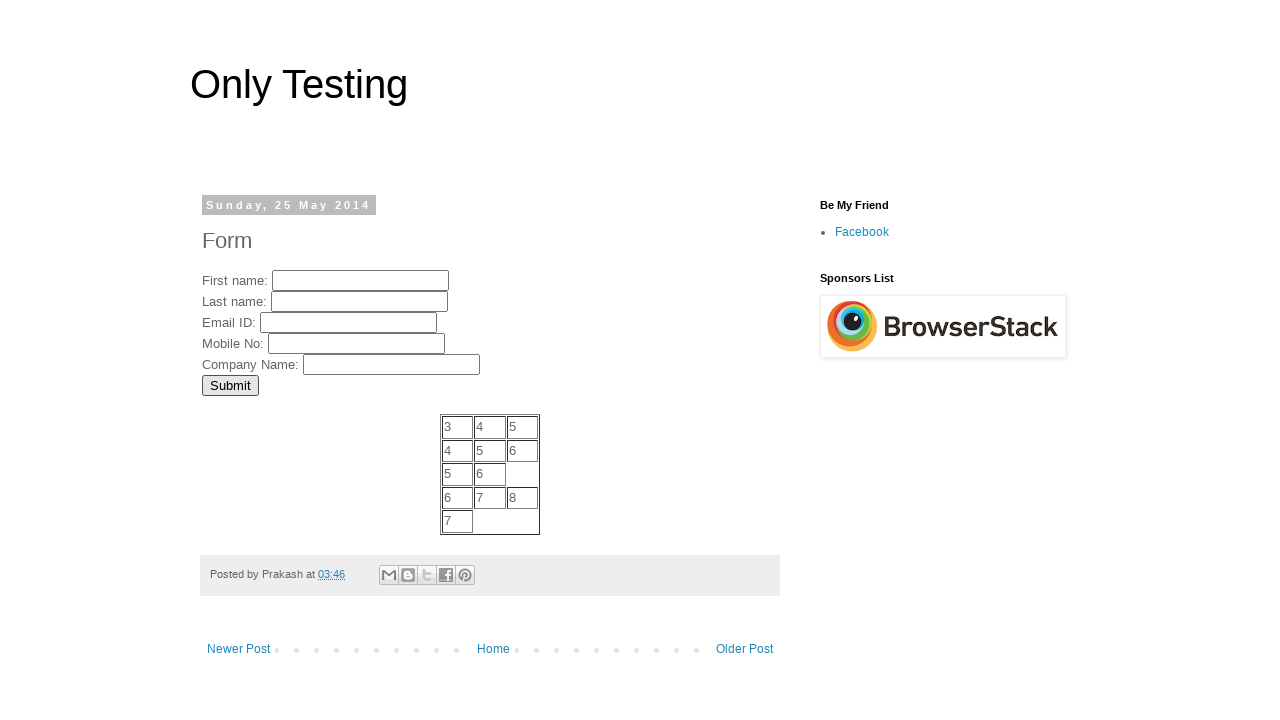